Tests a simple HTML form submission on W3Schools tryit editor by switching to the iframe, clearing and filling first name and last name fields, then submitting the form.

Starting URL: https://www.w3schools.com/html/tryit.asp?filename=tryhtml_form_submit

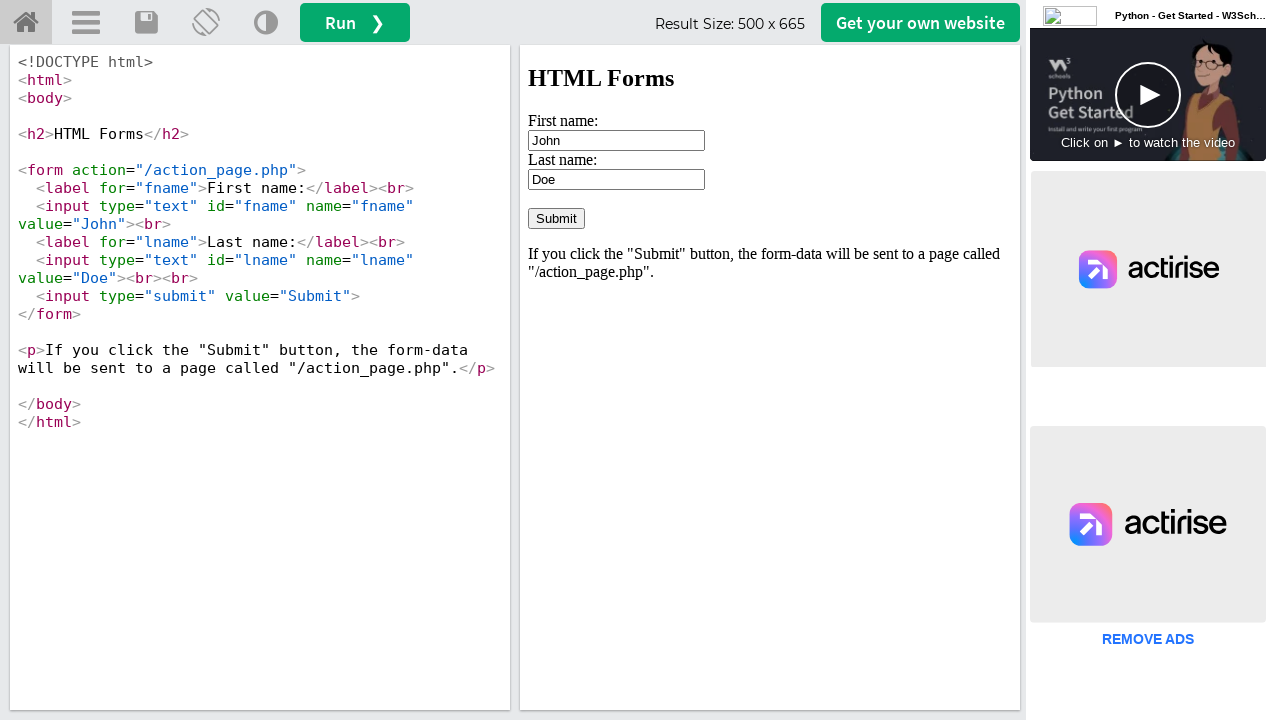

Located iframe containing the form
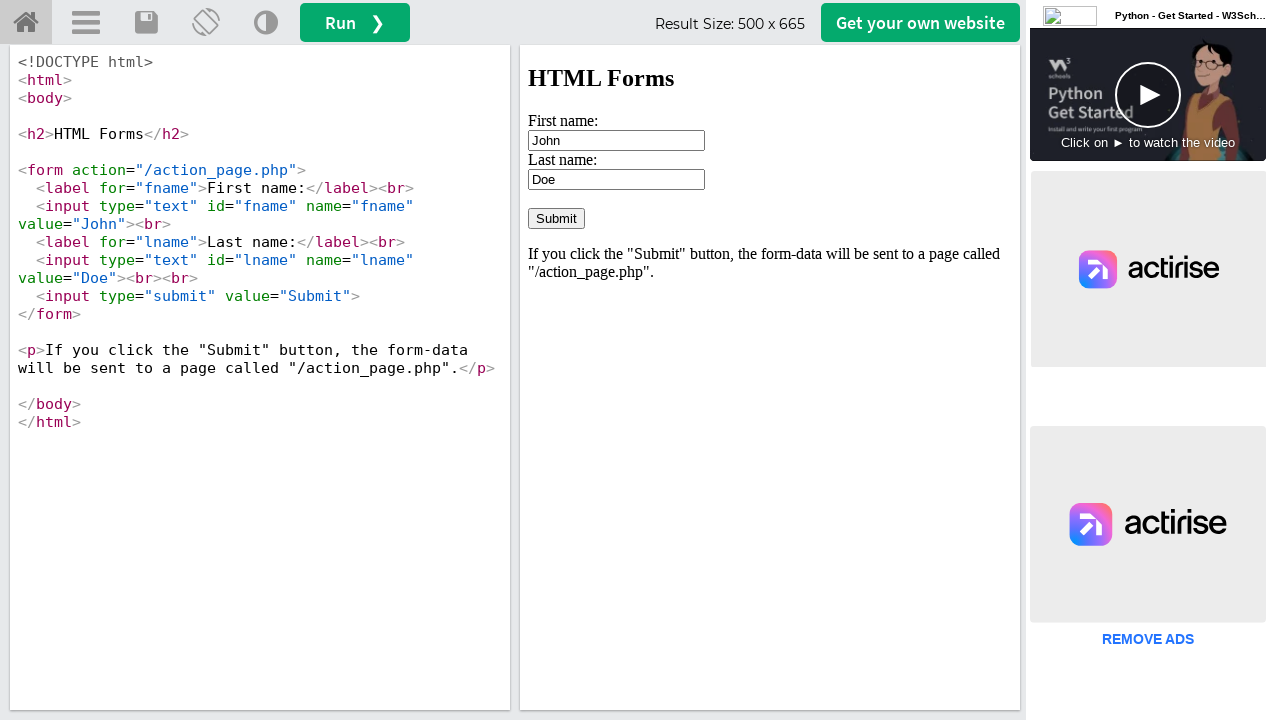

Clicked first name field at (616, 140) on #iframeResult >> internal:control=enter-frame >> #fname
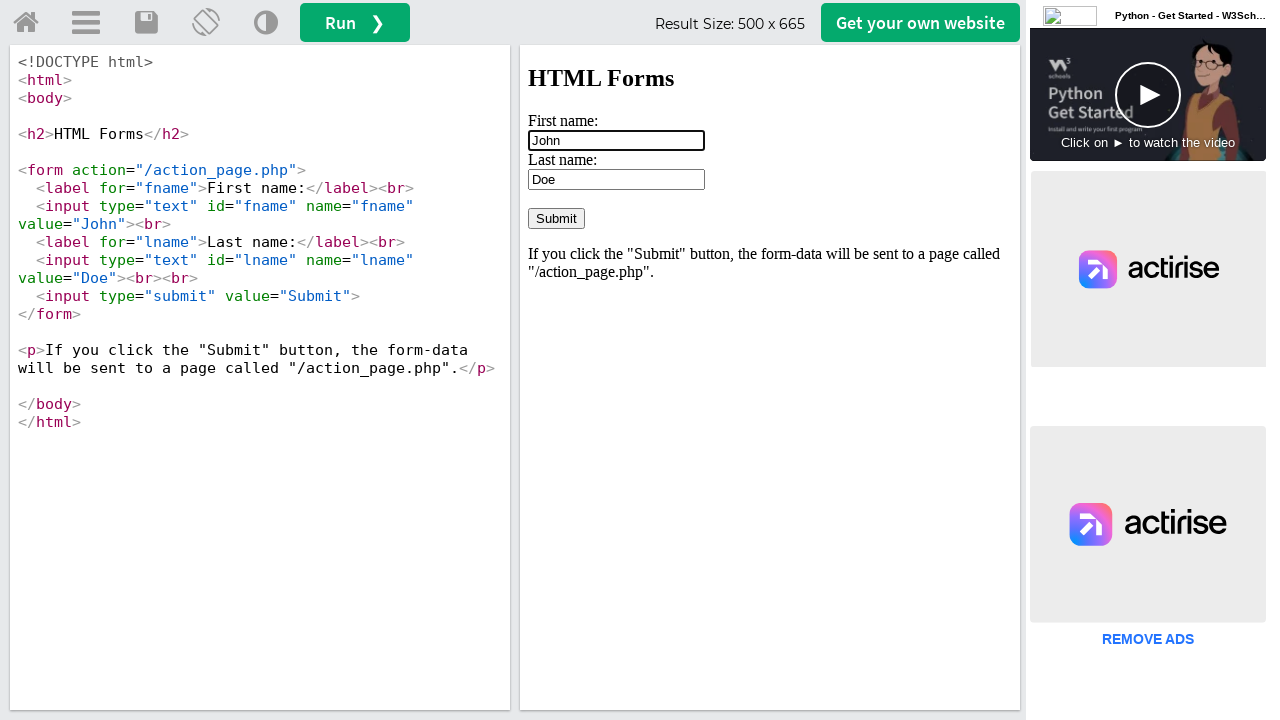

Cleared first name field on #iframeResult >> internal:control=enter-frame >> #fname
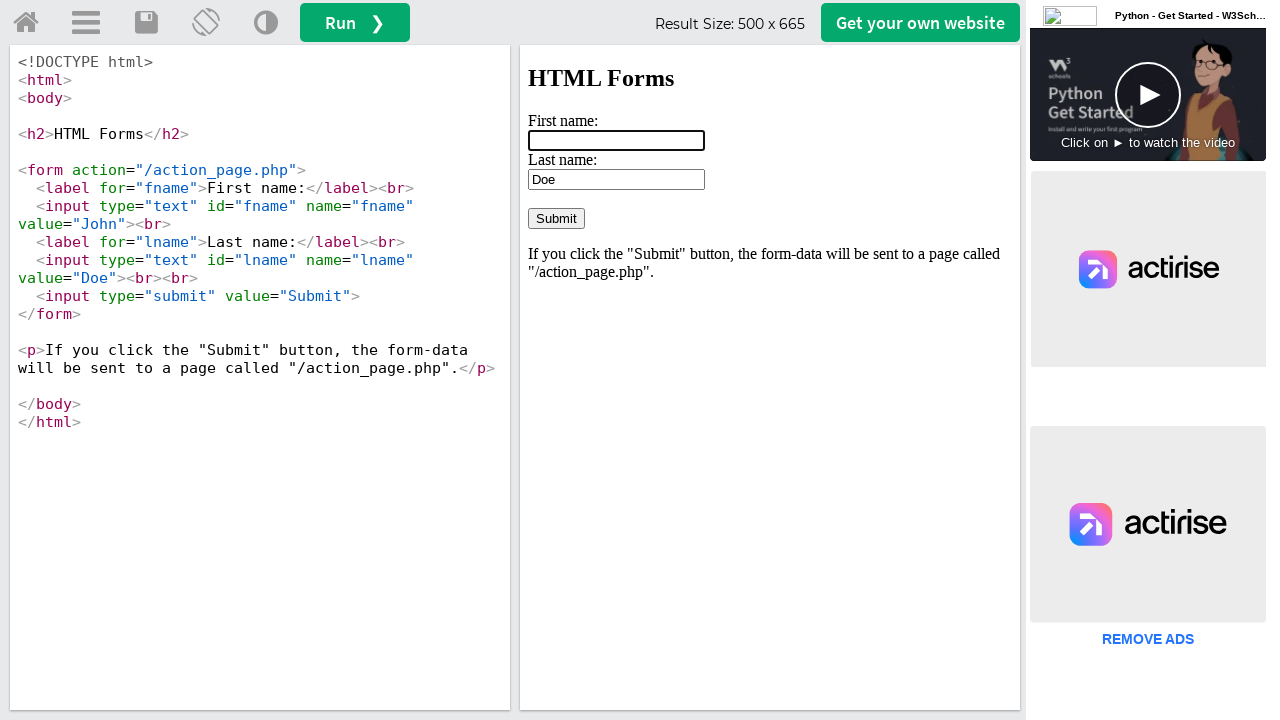

Filled first name field with 'mo' on #iframeResult >> internal:control=enter-frame >> #fname
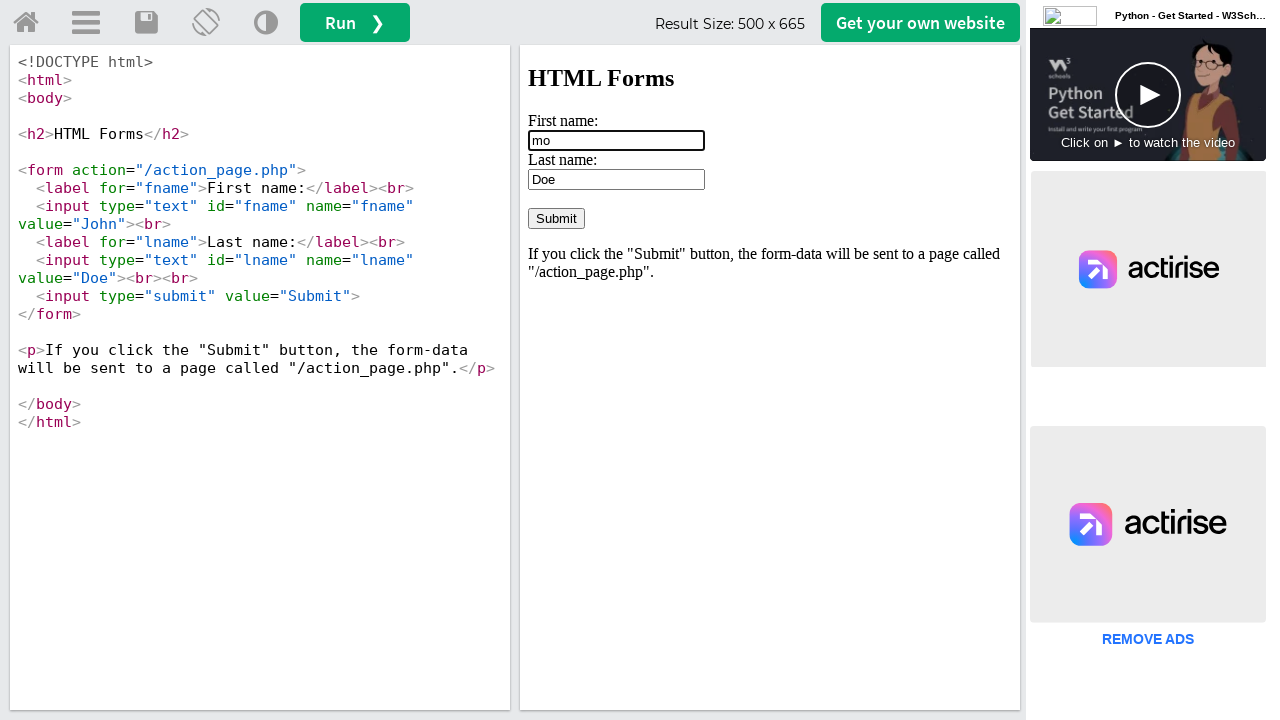

Clicked last name field at (616, 179) on #iframeResult >> internal:control=enter-frame >> #lname
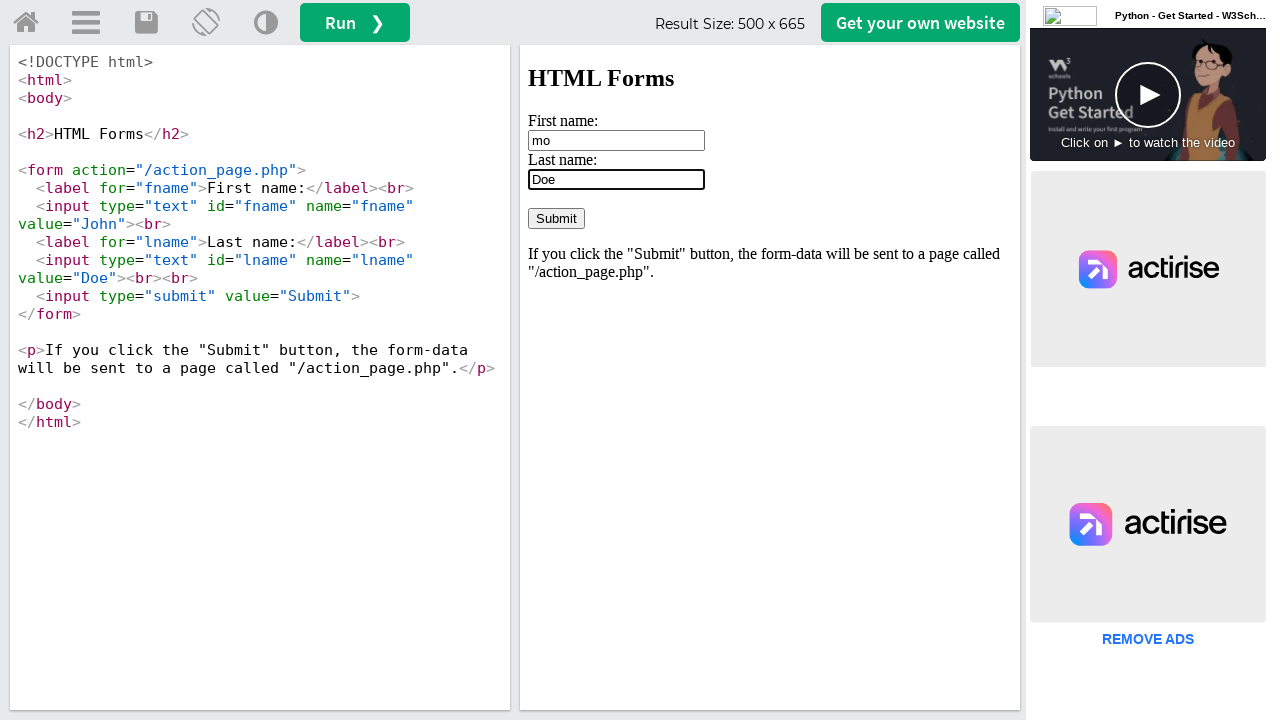

Cleared last name field on #iframeResult >> internal:control=enter-frame >> #lname
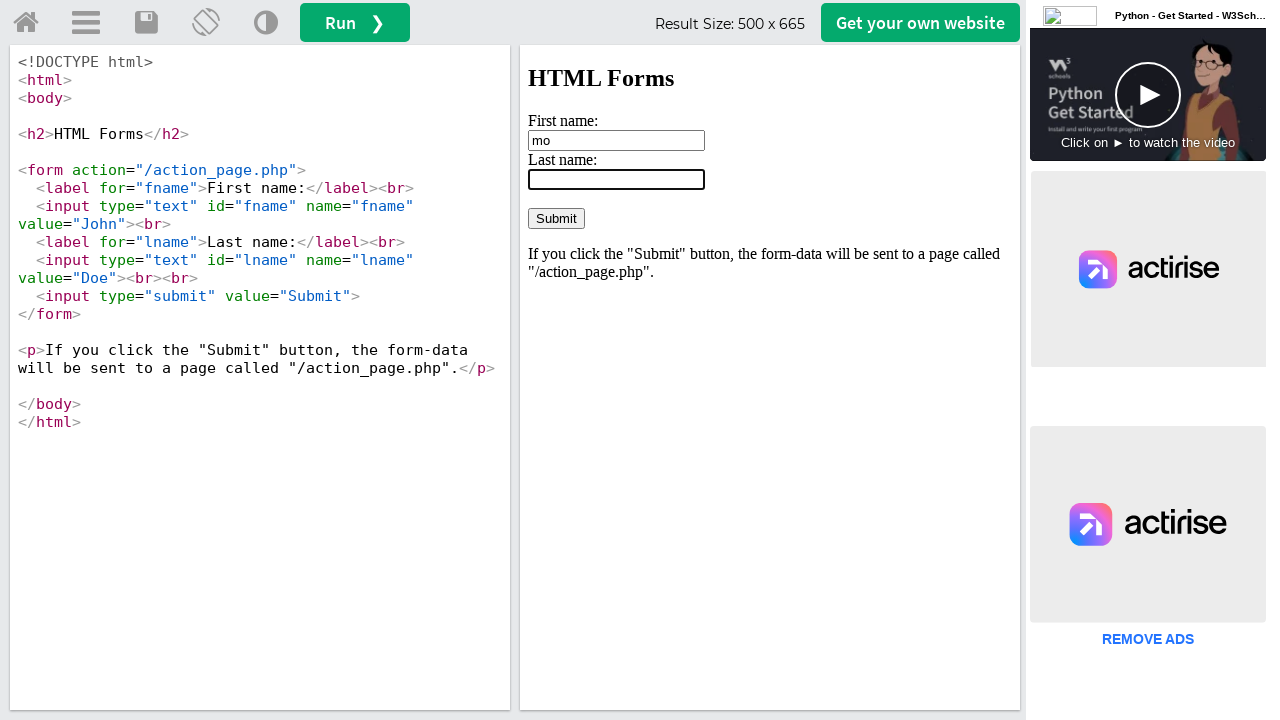

Filled last name field with 'yoda' on #iframeResult >> internal:control=enter-frame >> #lname
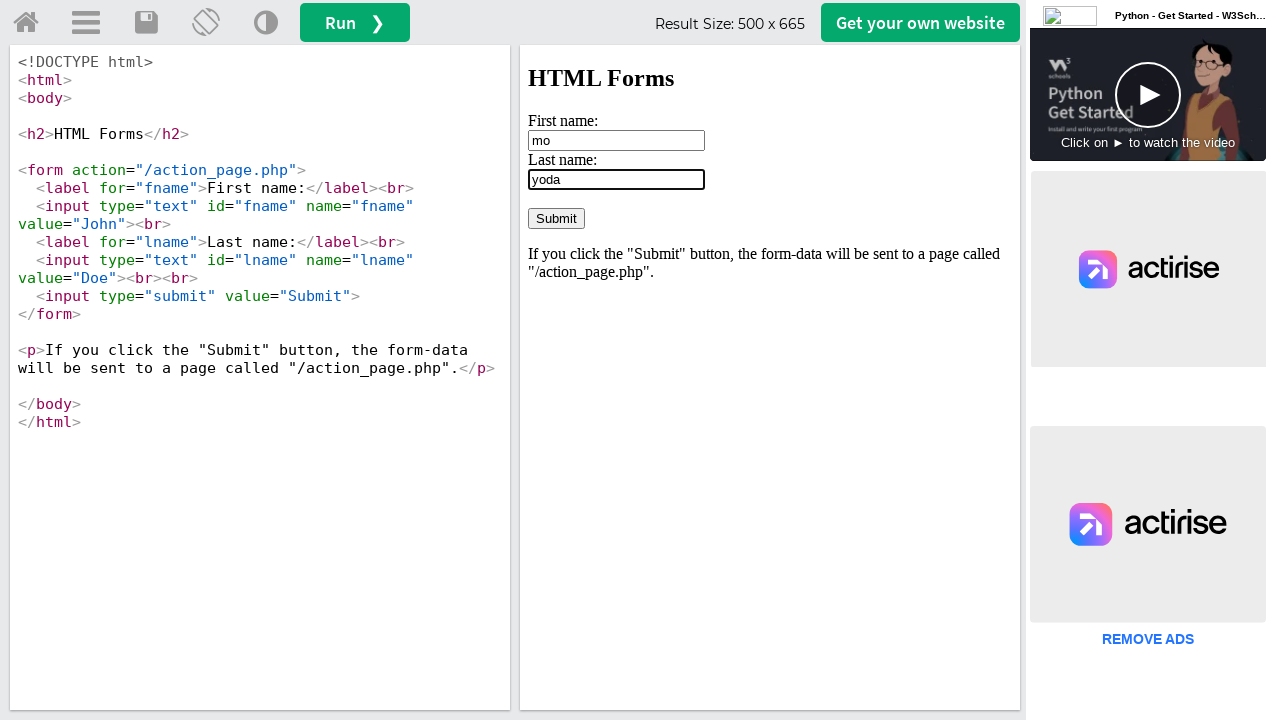

Clicked submit button to submit the form at (556, 218) on #iframeResult >> internal:control=enter-frame >> input[type='submit']
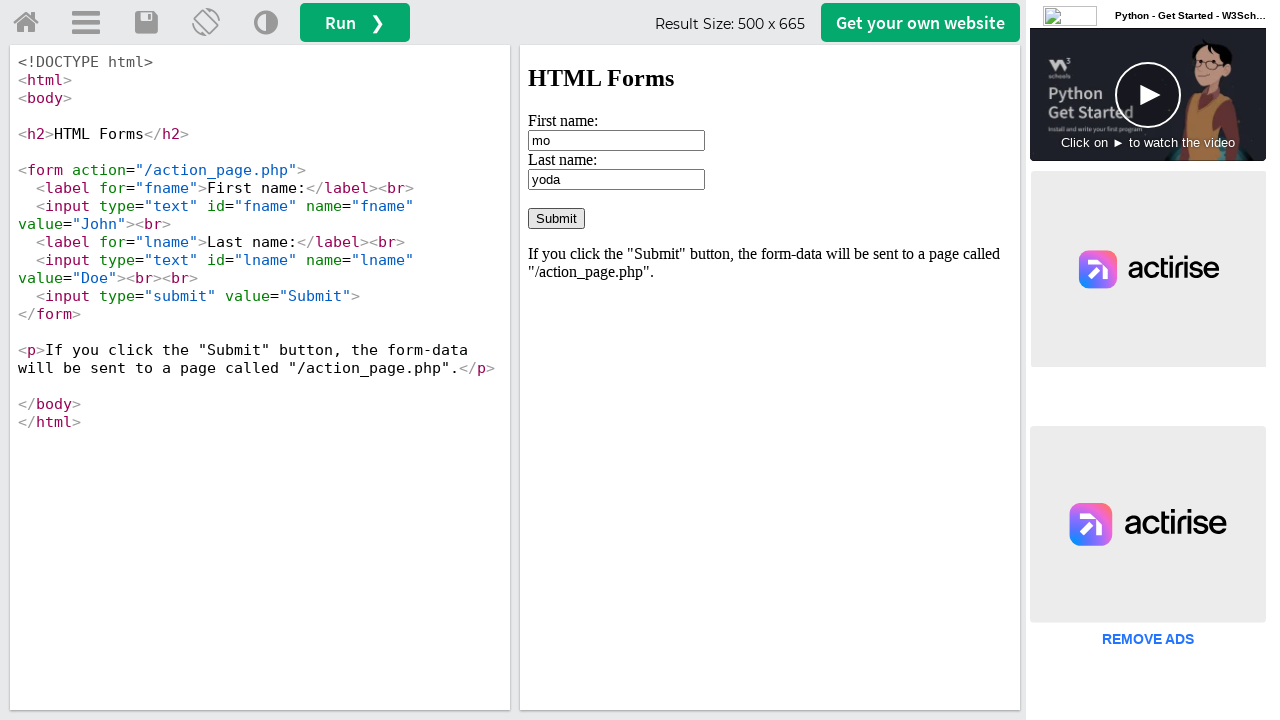

Waited 2 seconds for form submission result
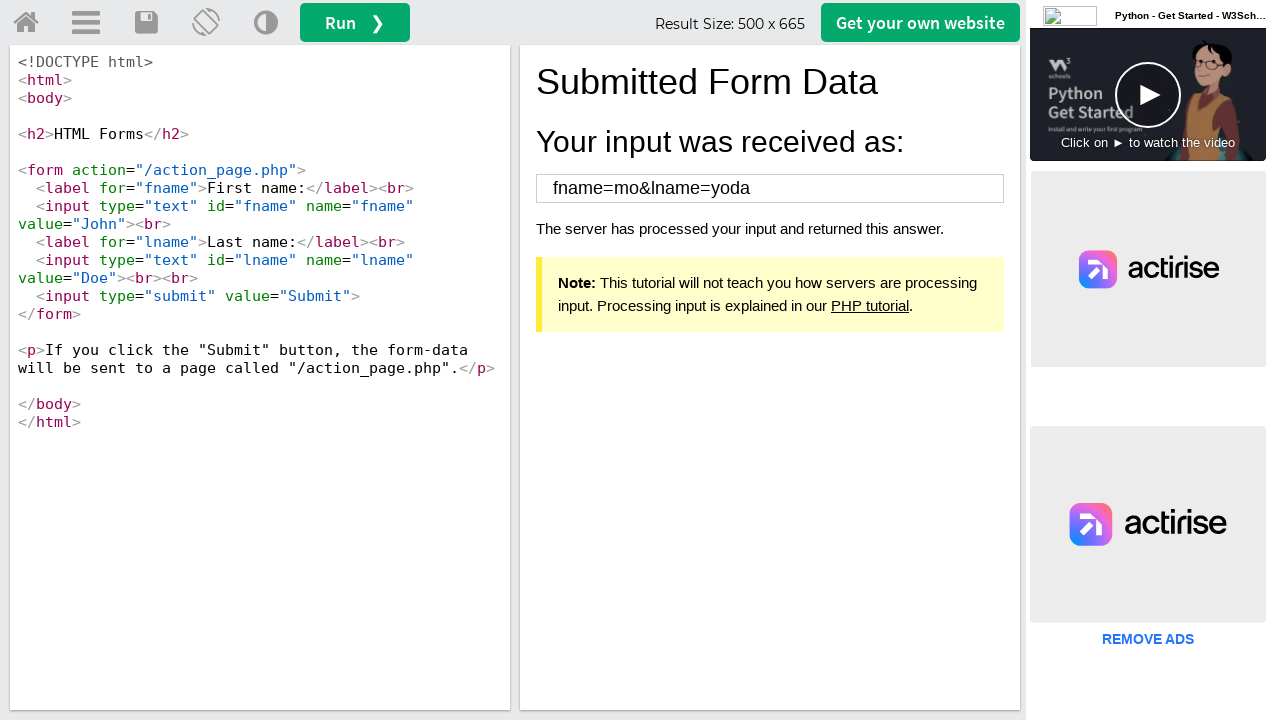

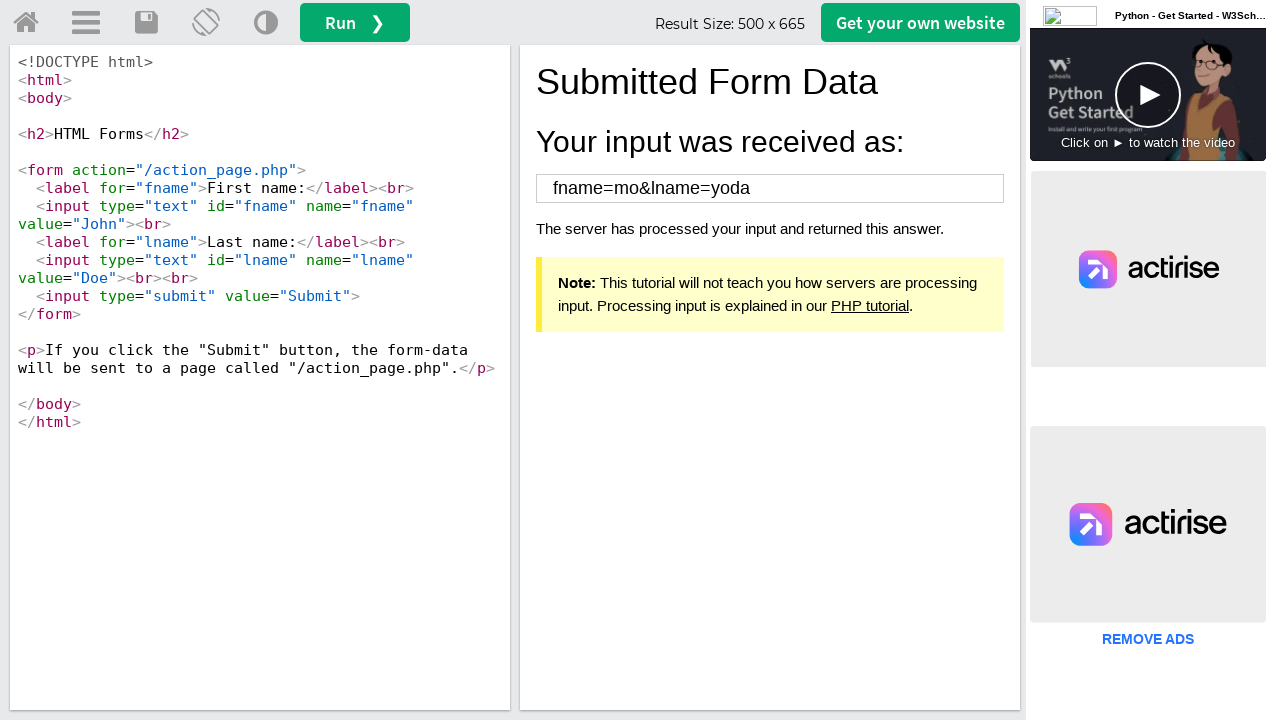